Tests basic browser navigation by opening a webpage, maximizing the window, and navigating back in browser history

Starting URL: https://cybertekschool.com

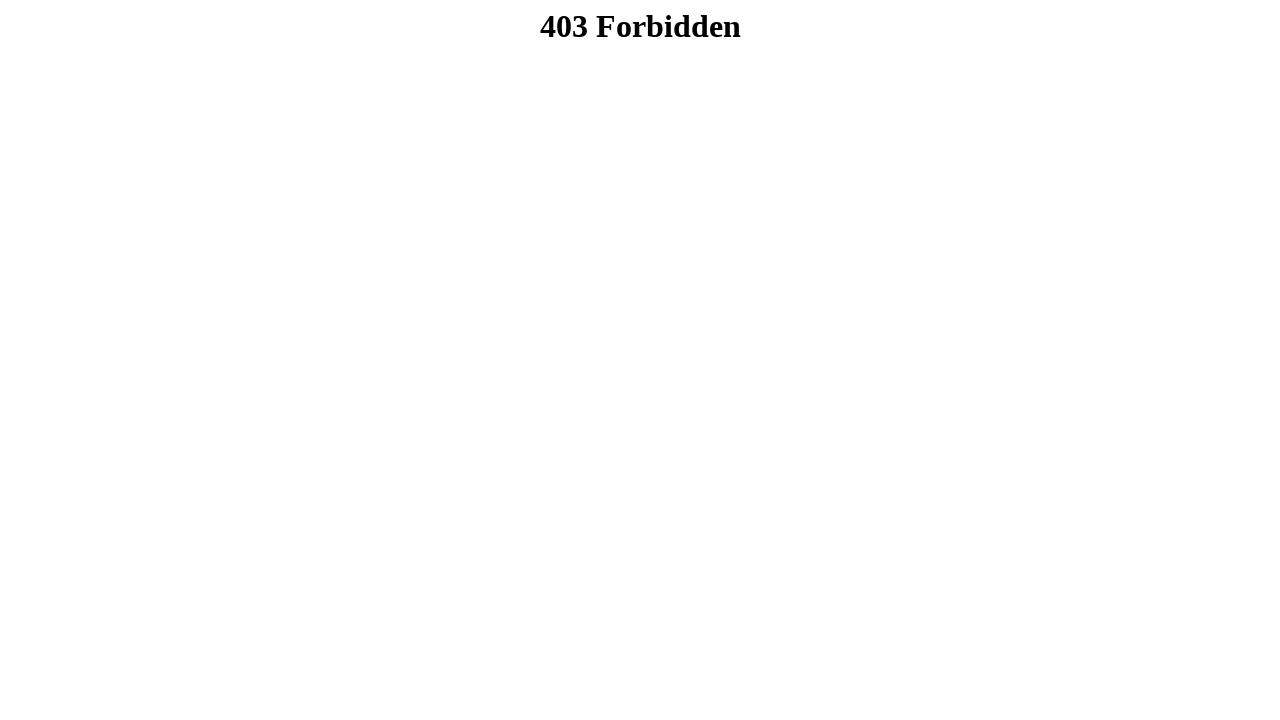

Set viewport to 1920x1080 to maximize window
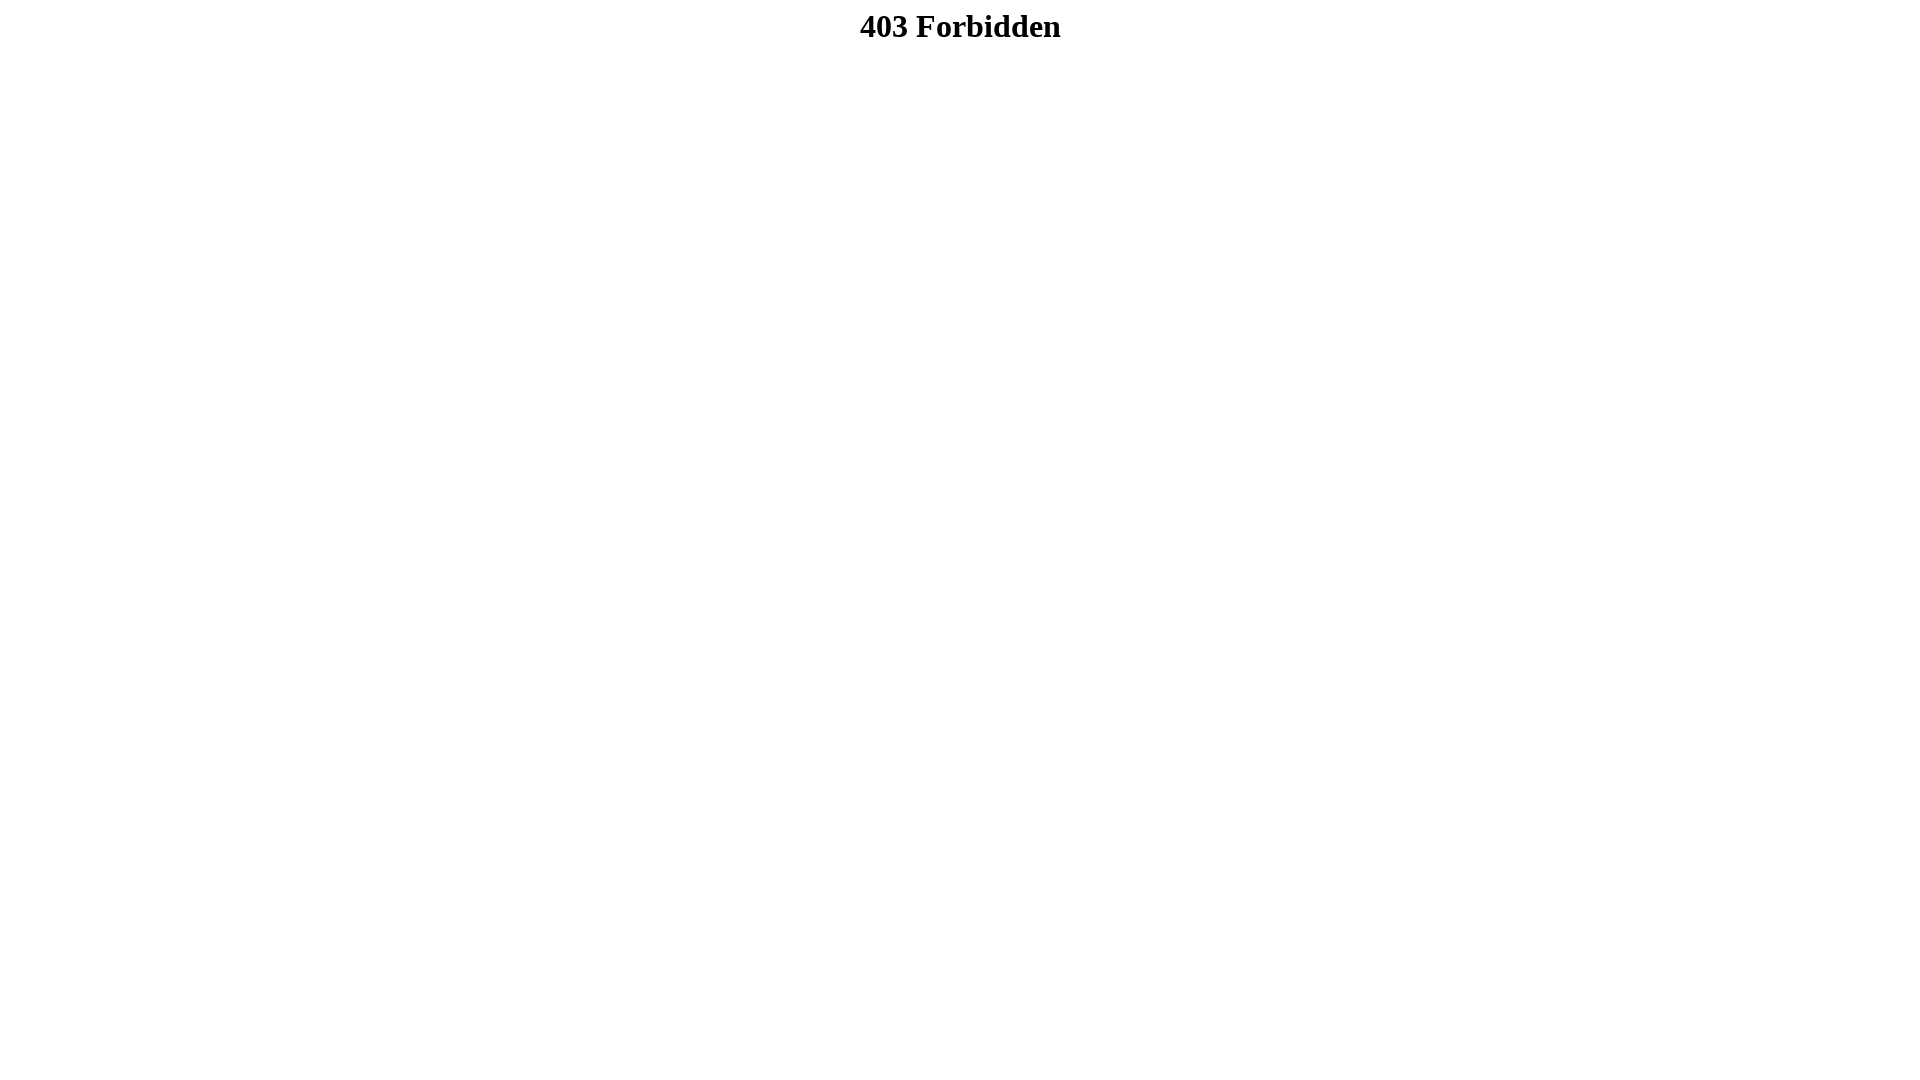

Navigated back in browser history
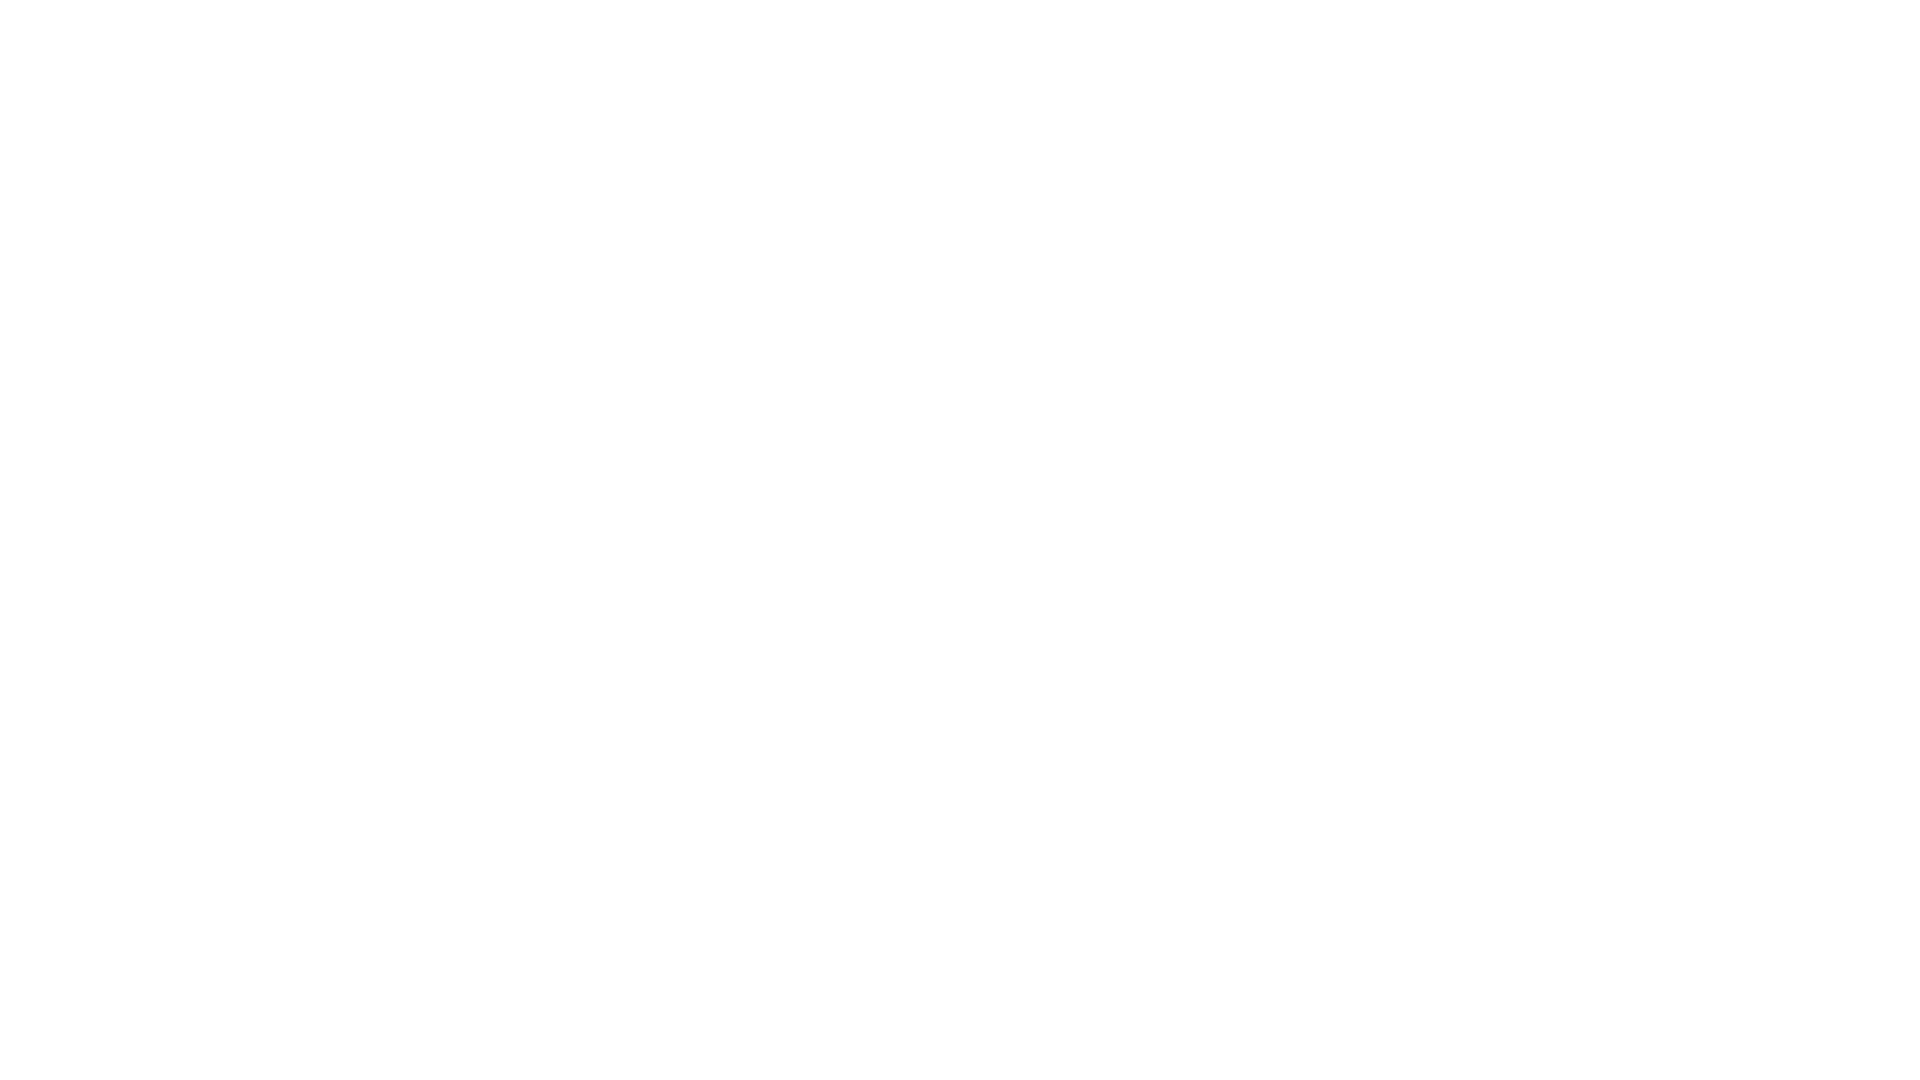

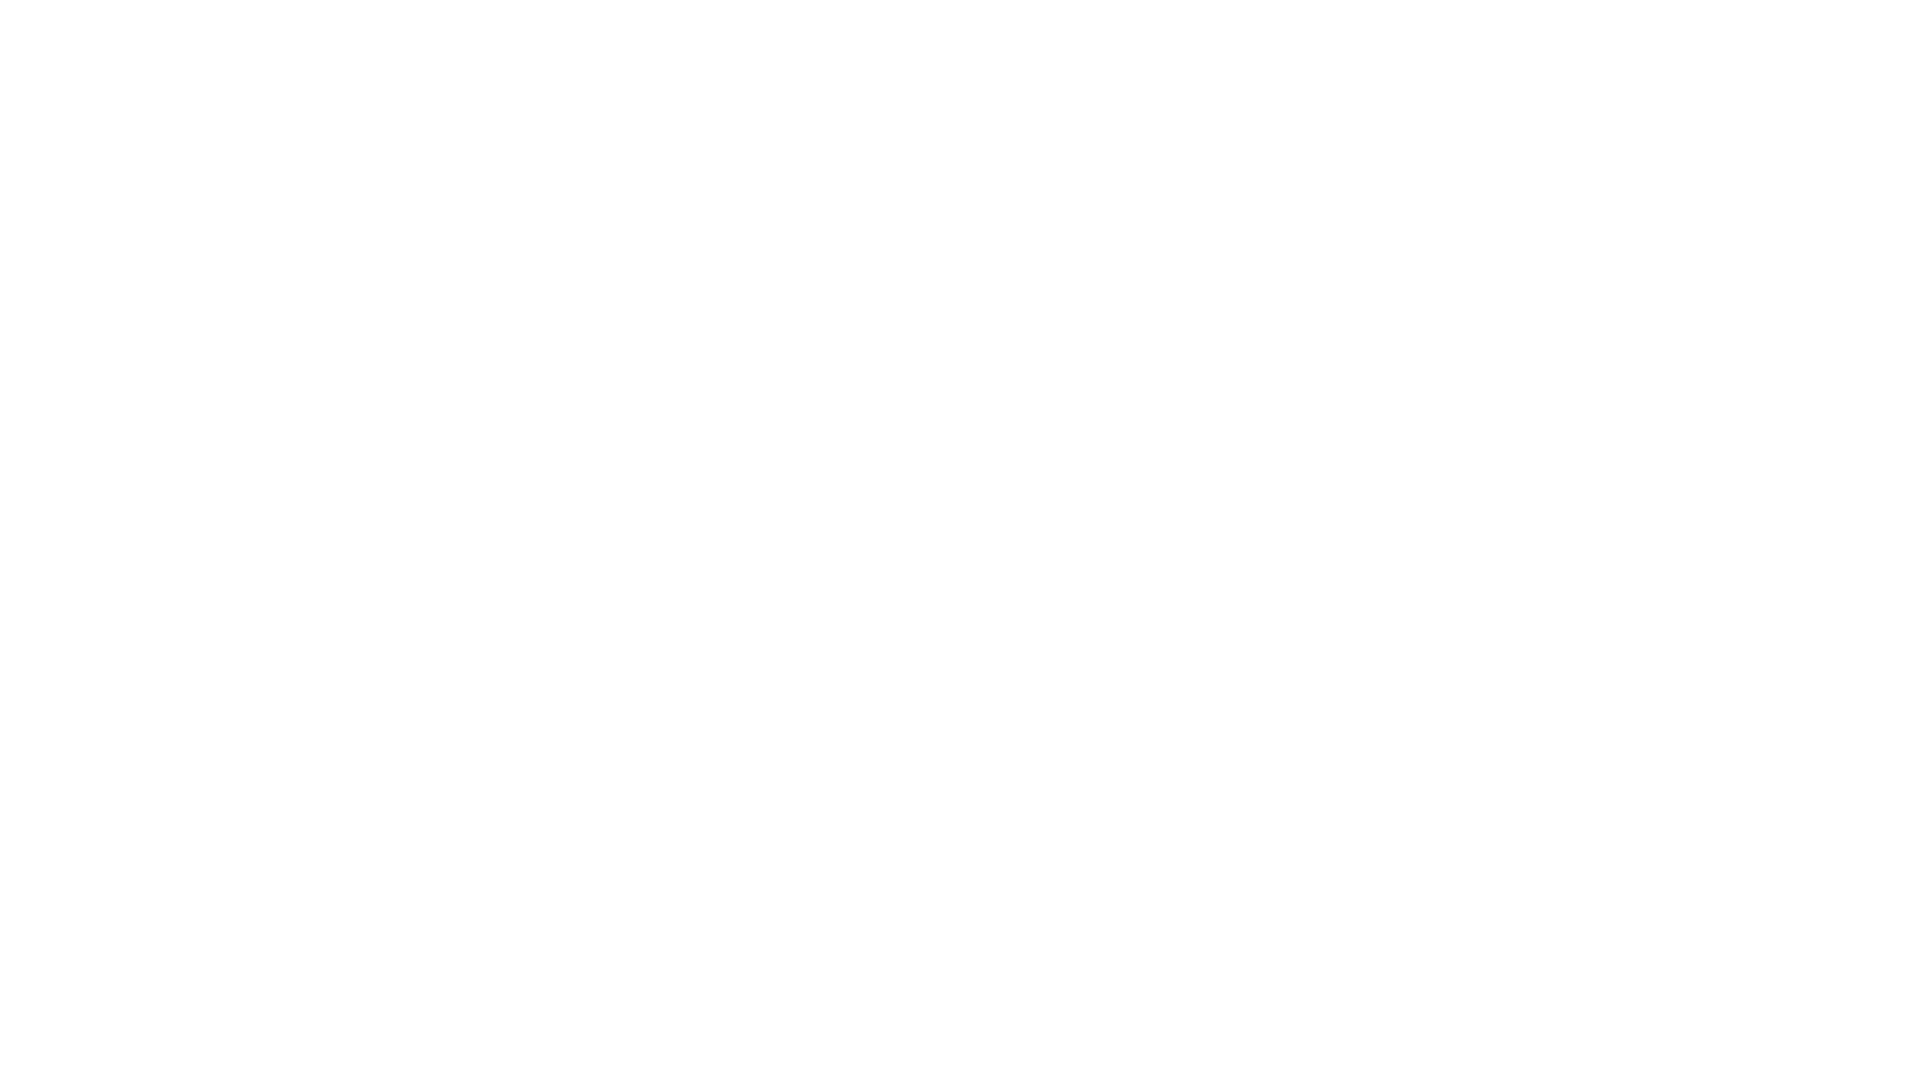